Tests a simple form by filling in first name, last name, city, and country fields using different element locator strategies, then submits the form

Starting URL: http://suninjuly.github.io/simple_form_find_task.html

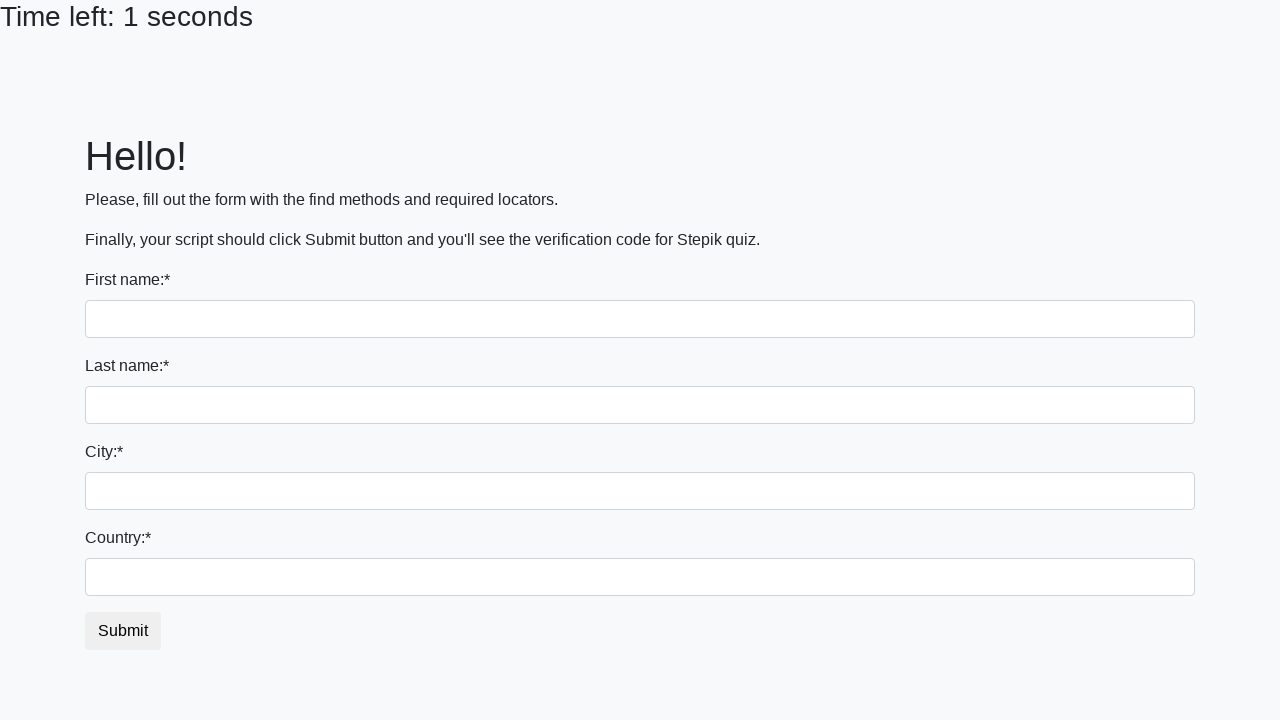

Filled first name field with 'Ivan' using tag name locator on input >> nth=0
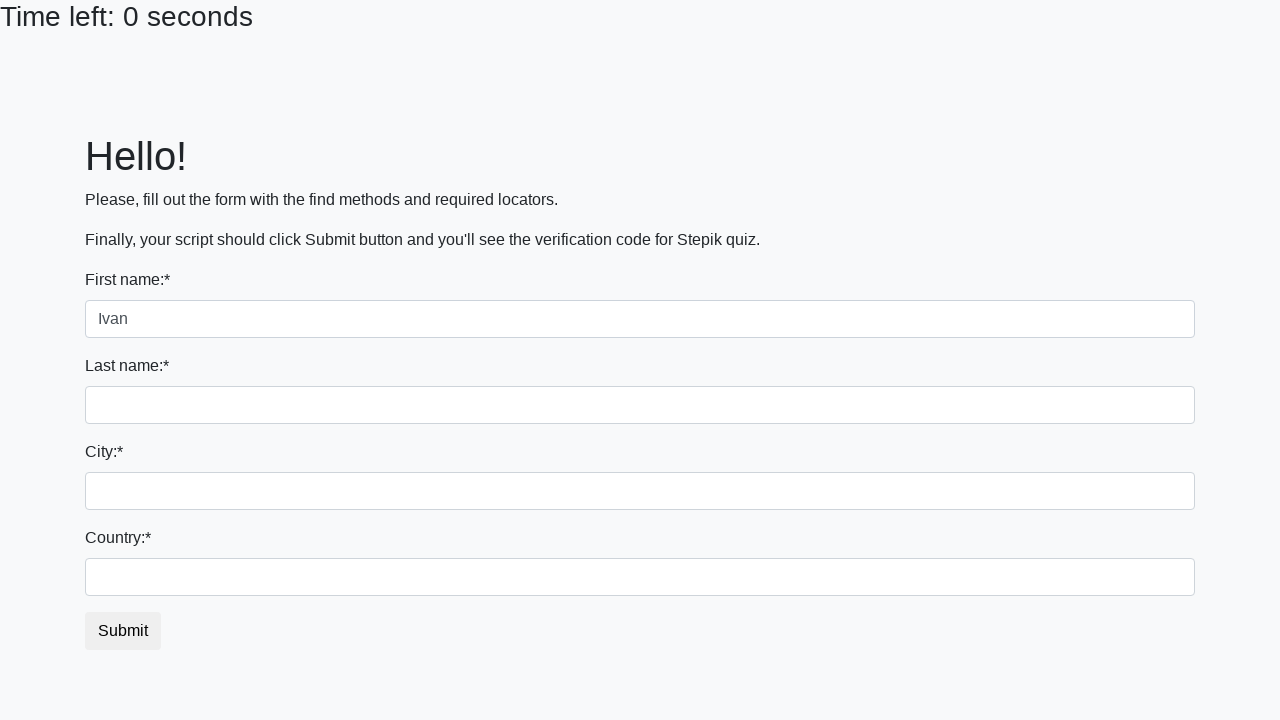

Filled last name field with 'Petrov' using name attribute on input[name='last_name']
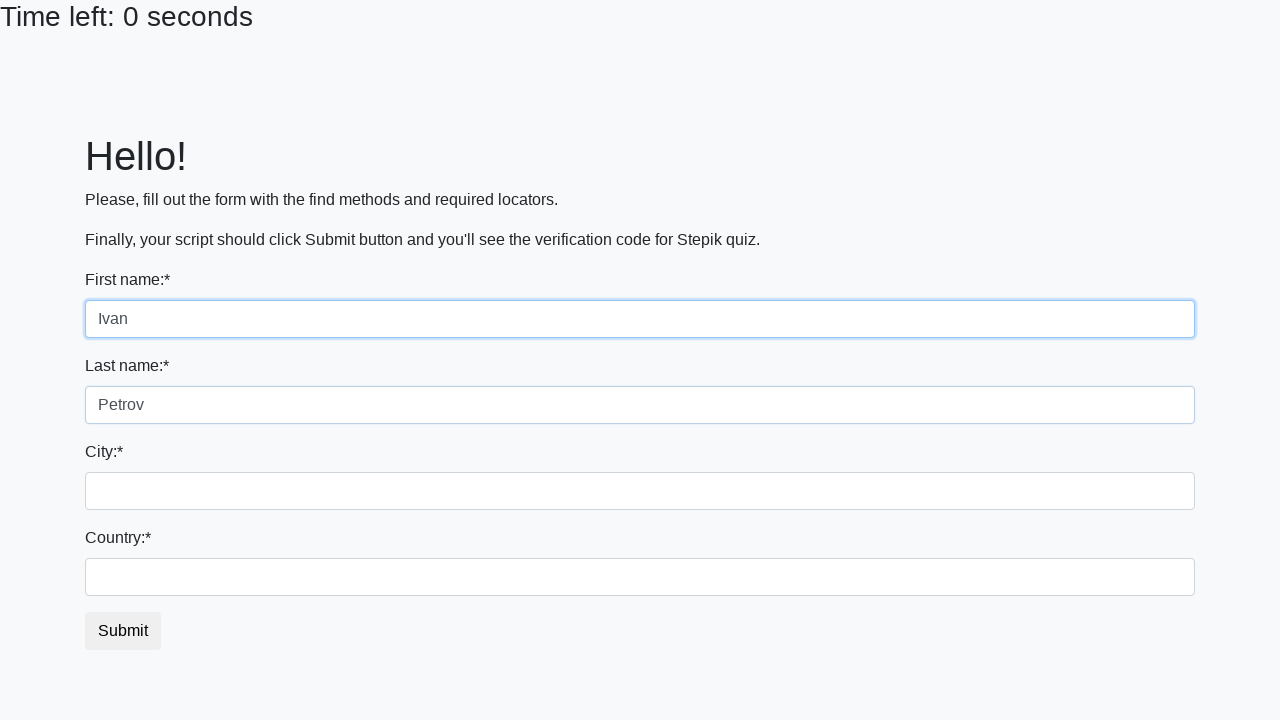

Filled city field with 'Smolensk' using class name locator on .form-control.city
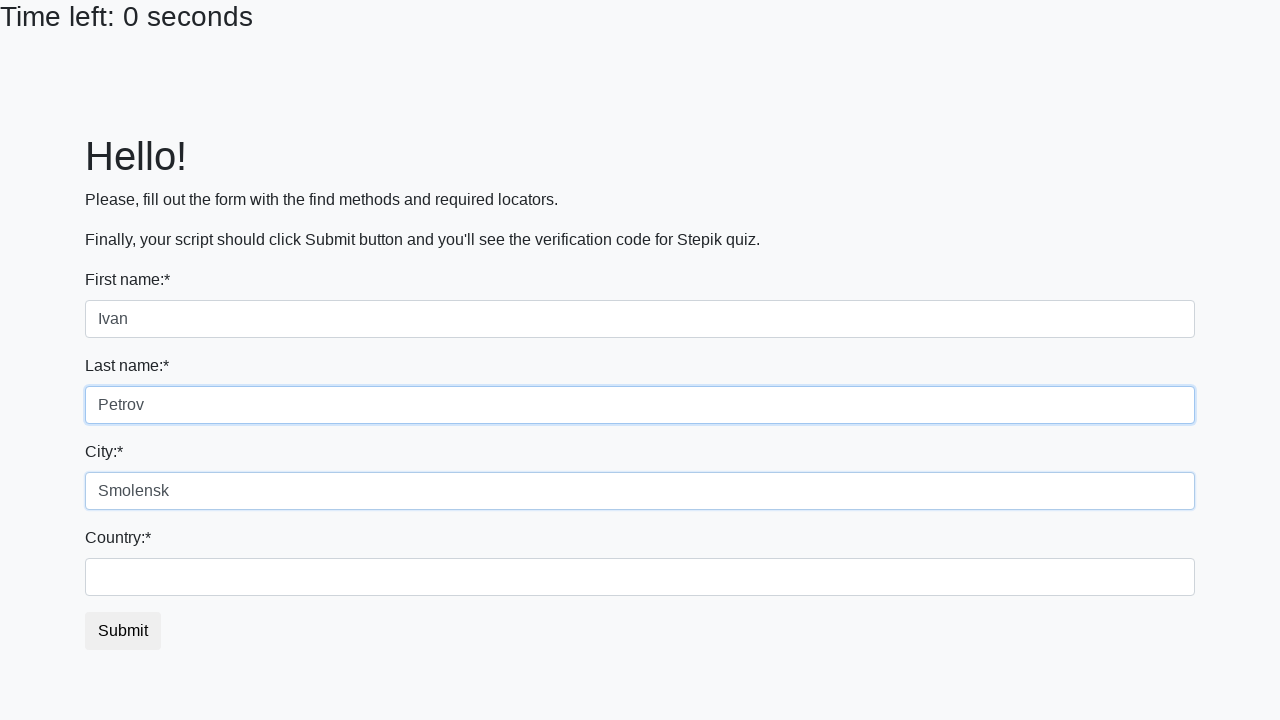

Filled country field with 'Russia' using id locator on #country
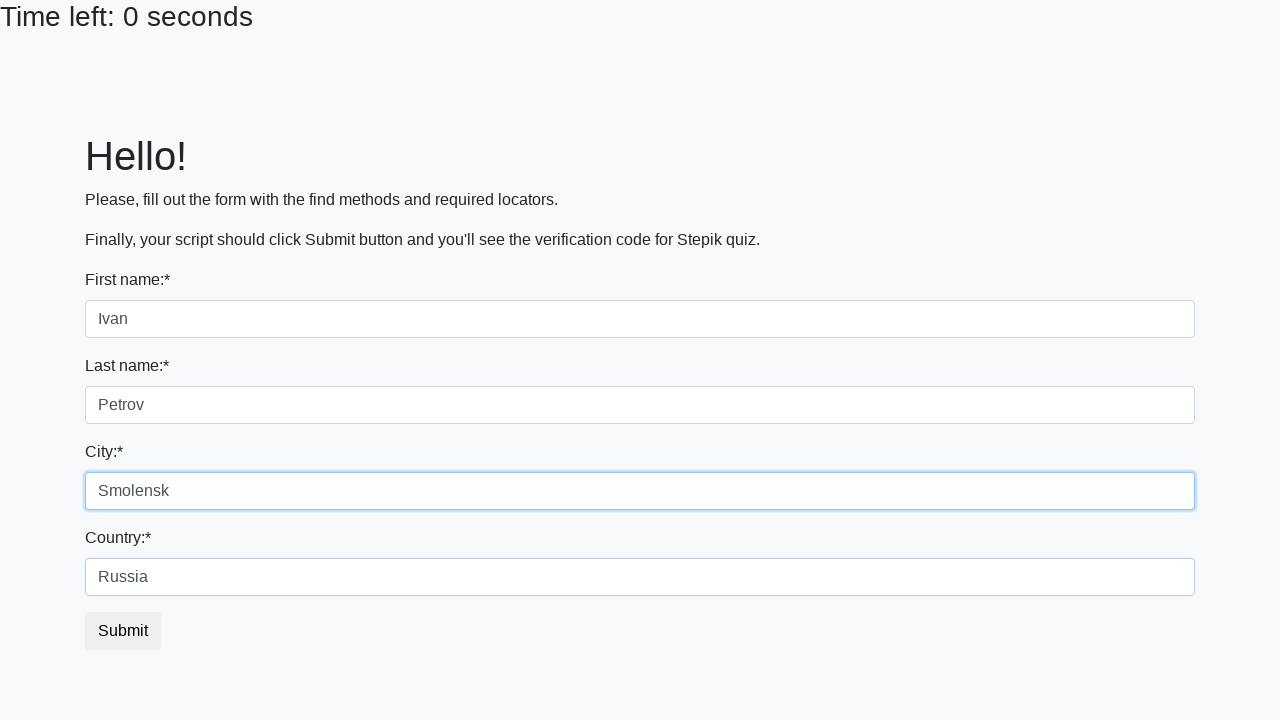

Clicked submit button to submit the form at (123, 631) on button.btn
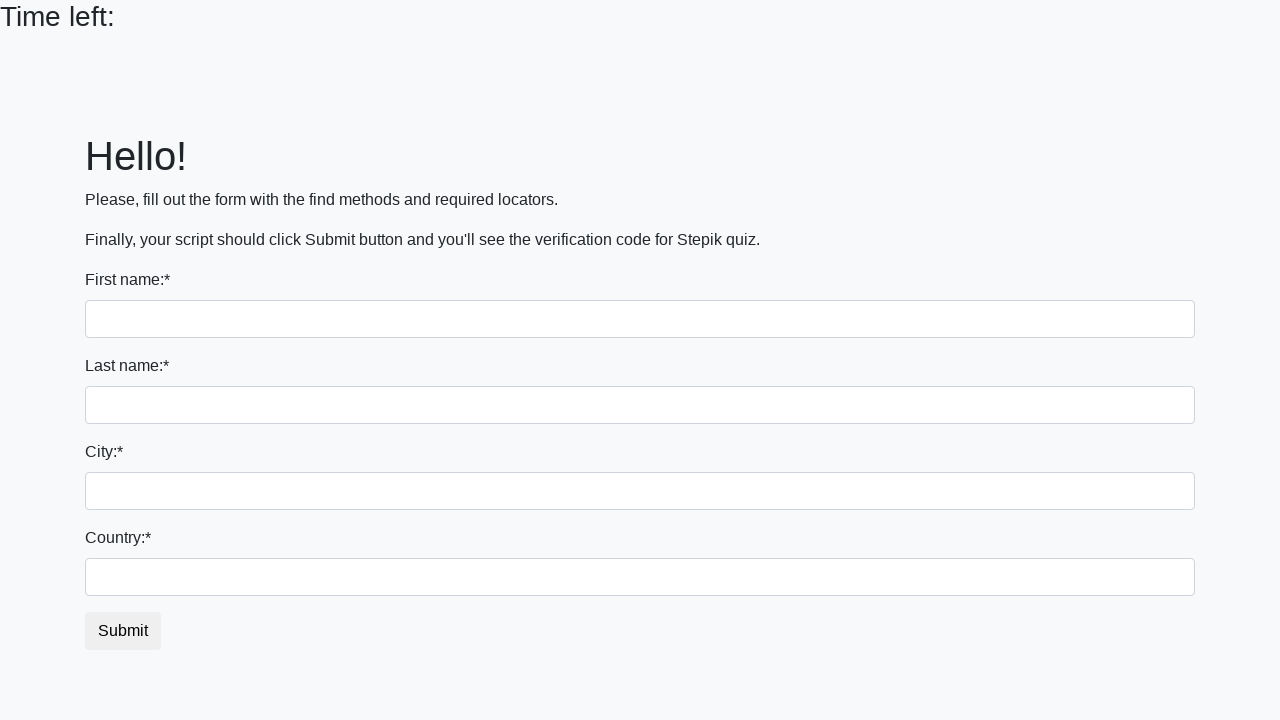

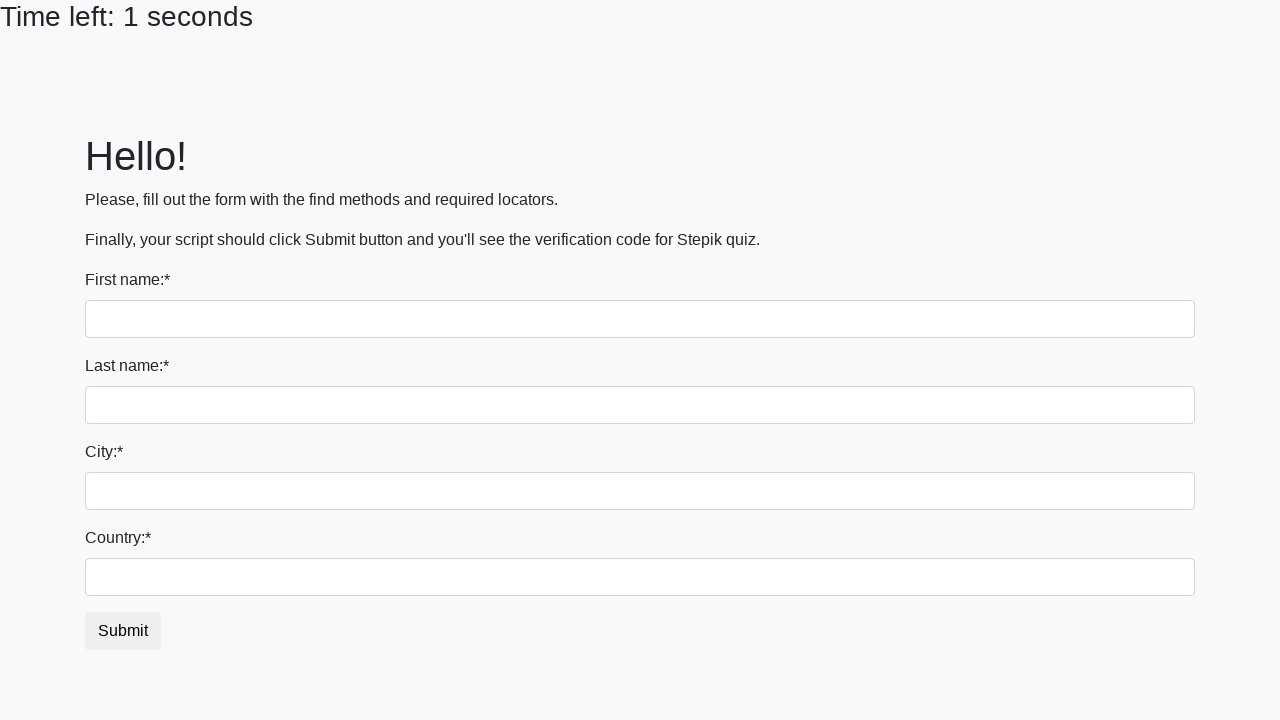